Navigates to an automation practice page and switches to an iframe to verify iframe content is accessible

Starting URL: https://rahulshettyacademy.com/AutomationPractice/

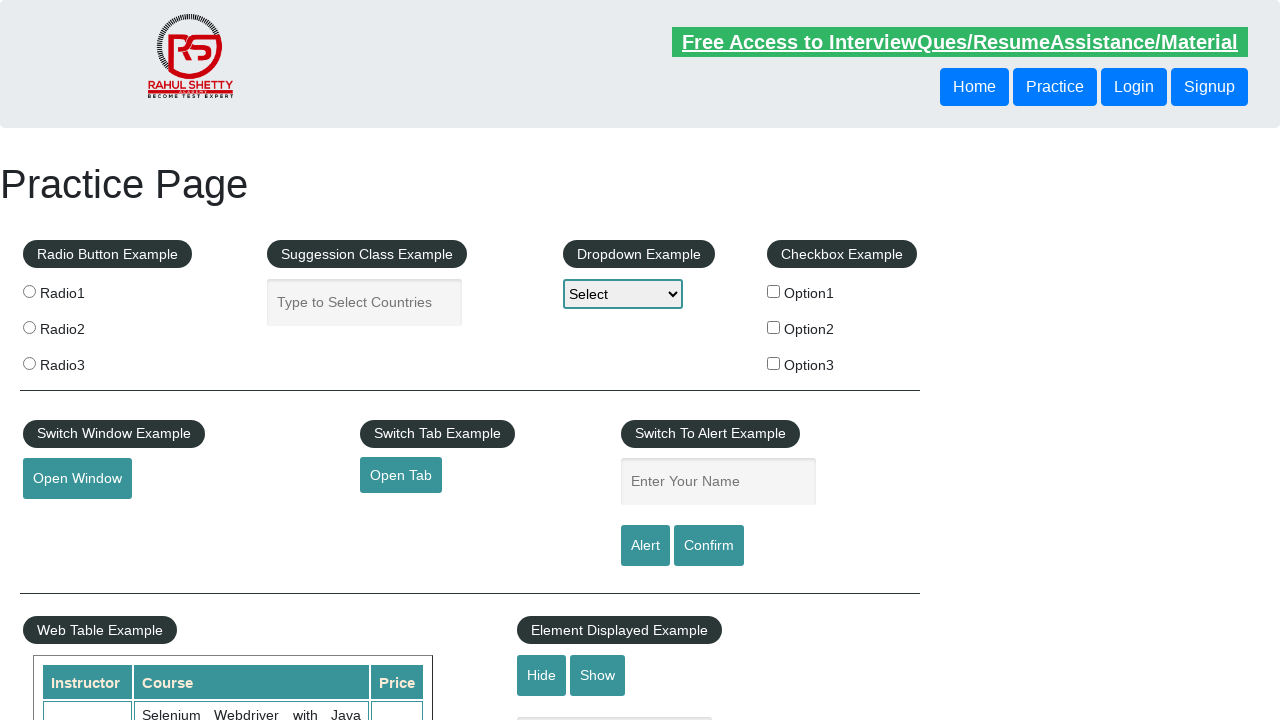

Navigated to Rahul Shetty Academy AutomationPractice page
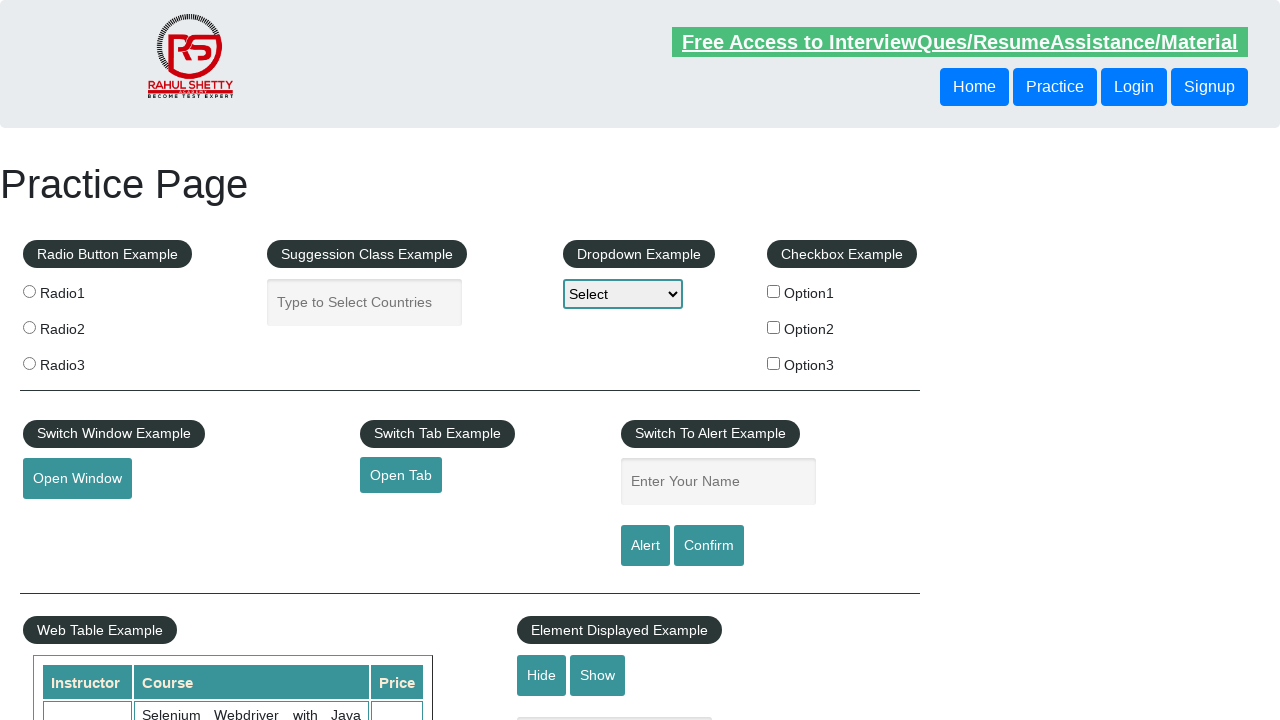

Located iframe with id 'courses-iframe'
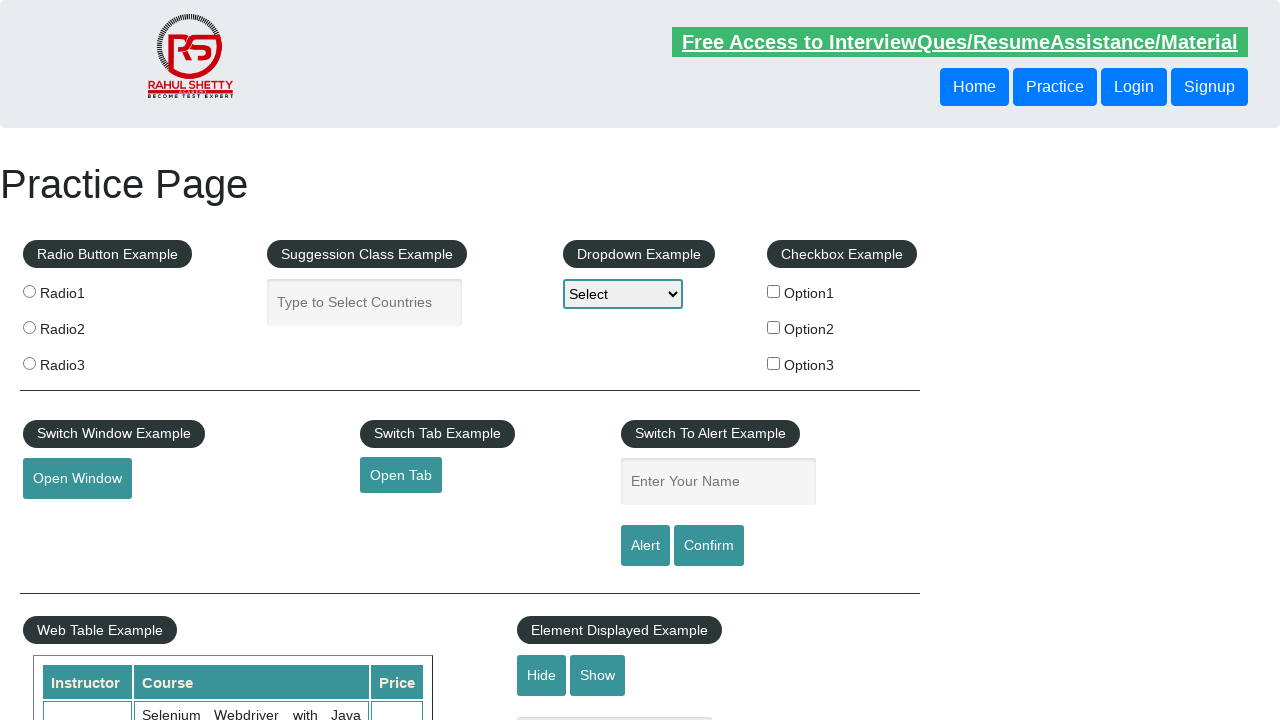

Verified iframe content is accessible by waiting for body element
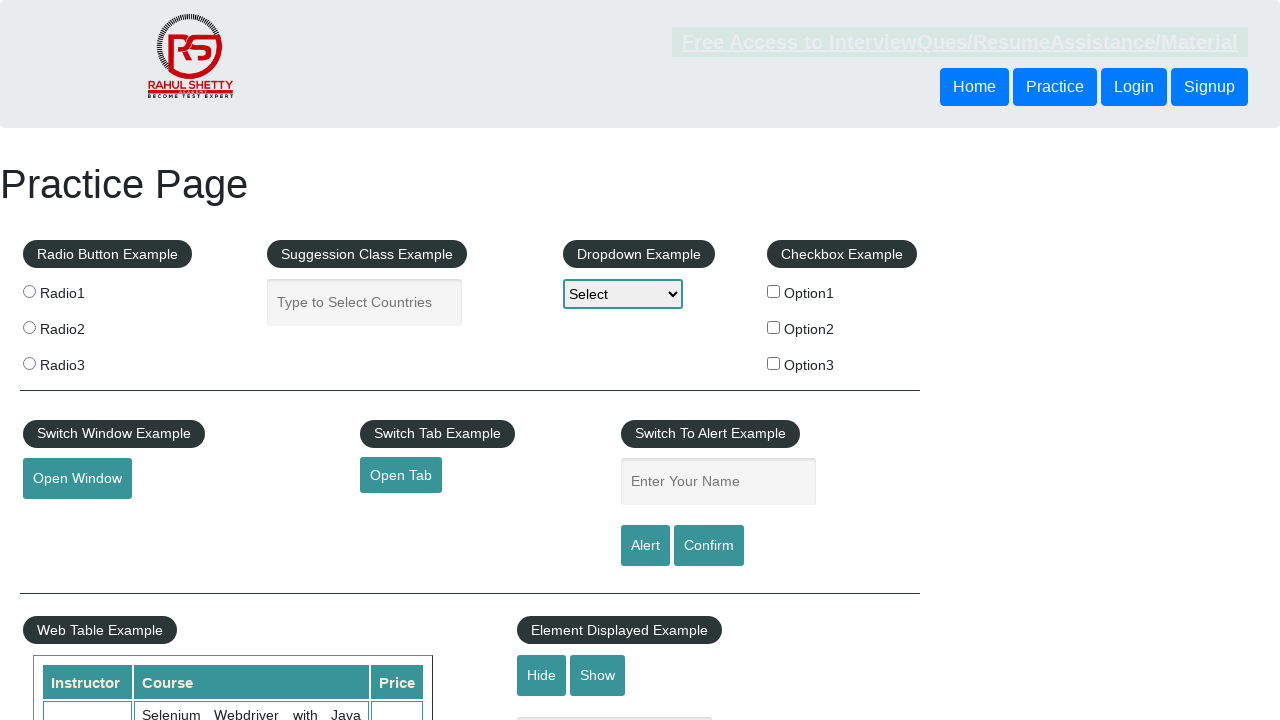

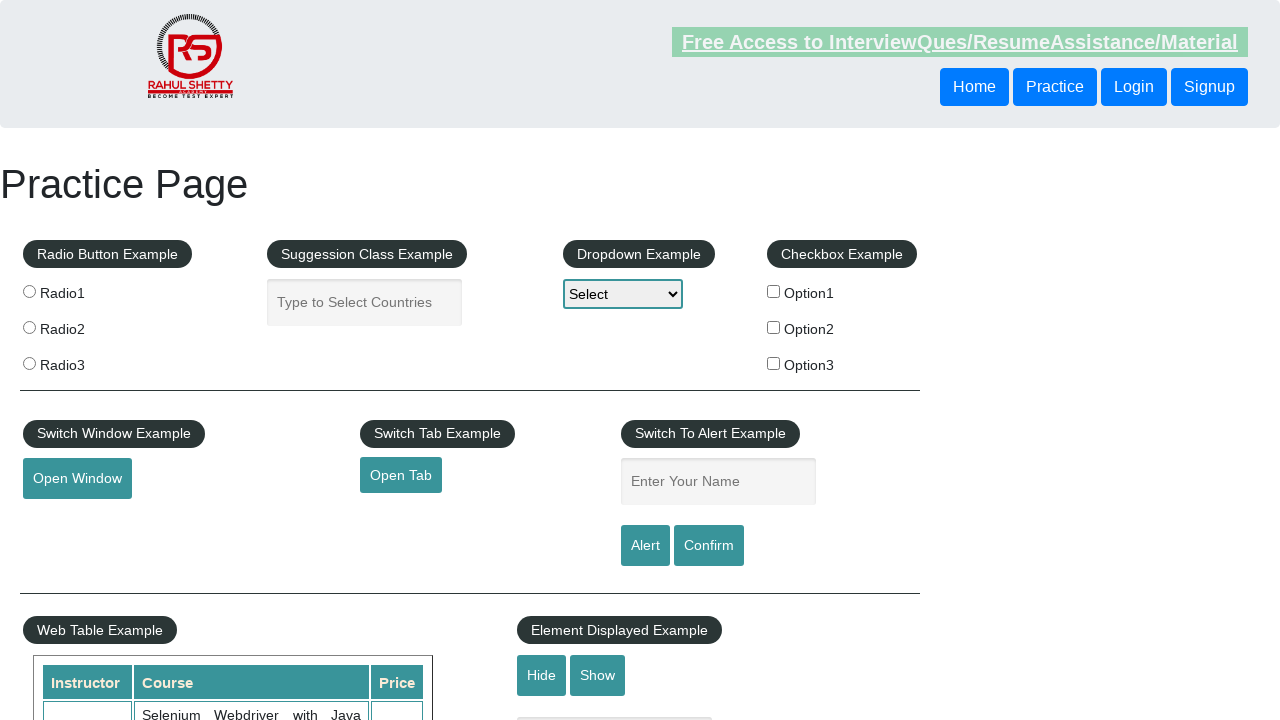